Tests window handle functionality by navigating to a page, verifying text content, clicking a link that opens a new window, switching to the new window, and verifying the new window's title.

Starting URL: https://the-internet.herokuapp.com/windows

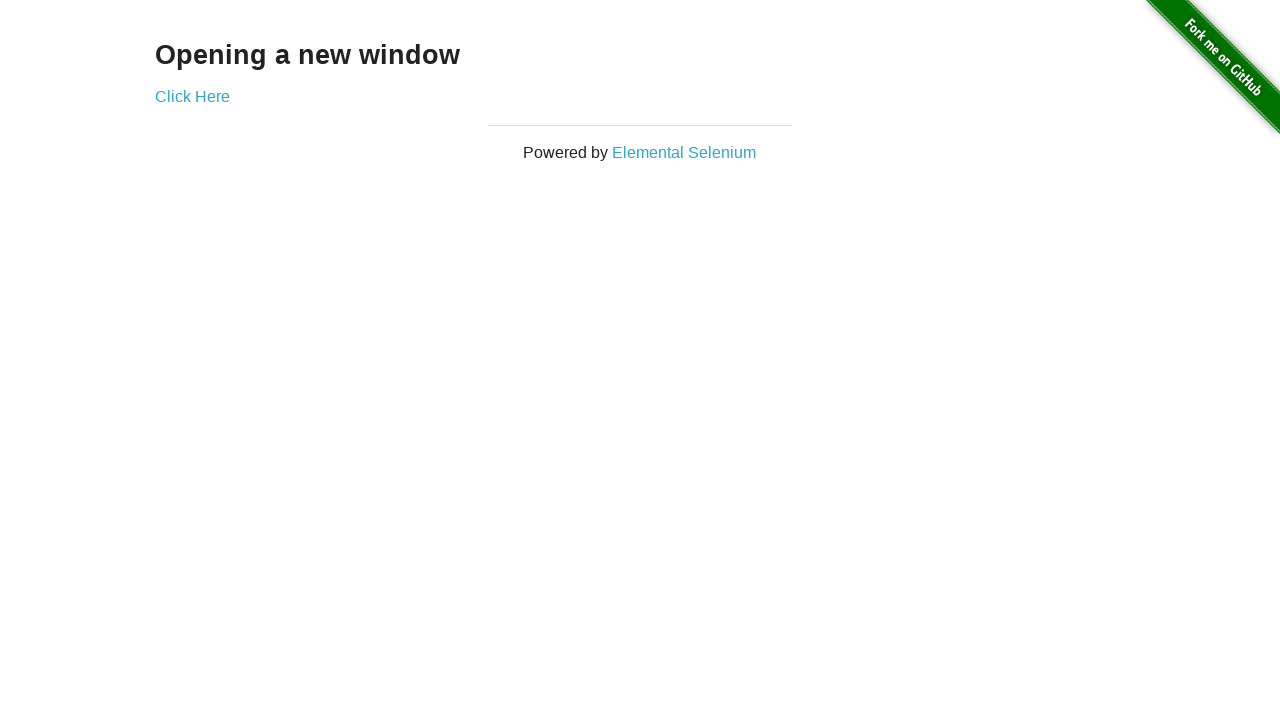

Retrieved page heading text
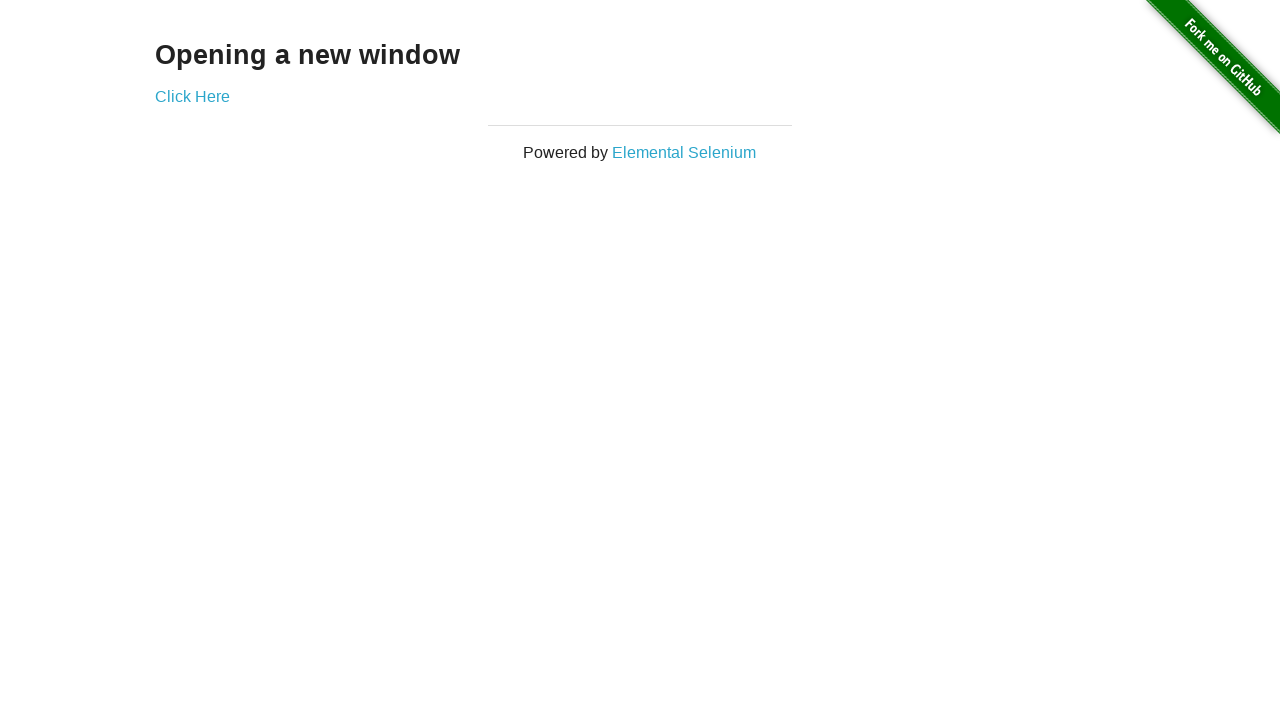

Verified page heading text is 'Opening a new window'
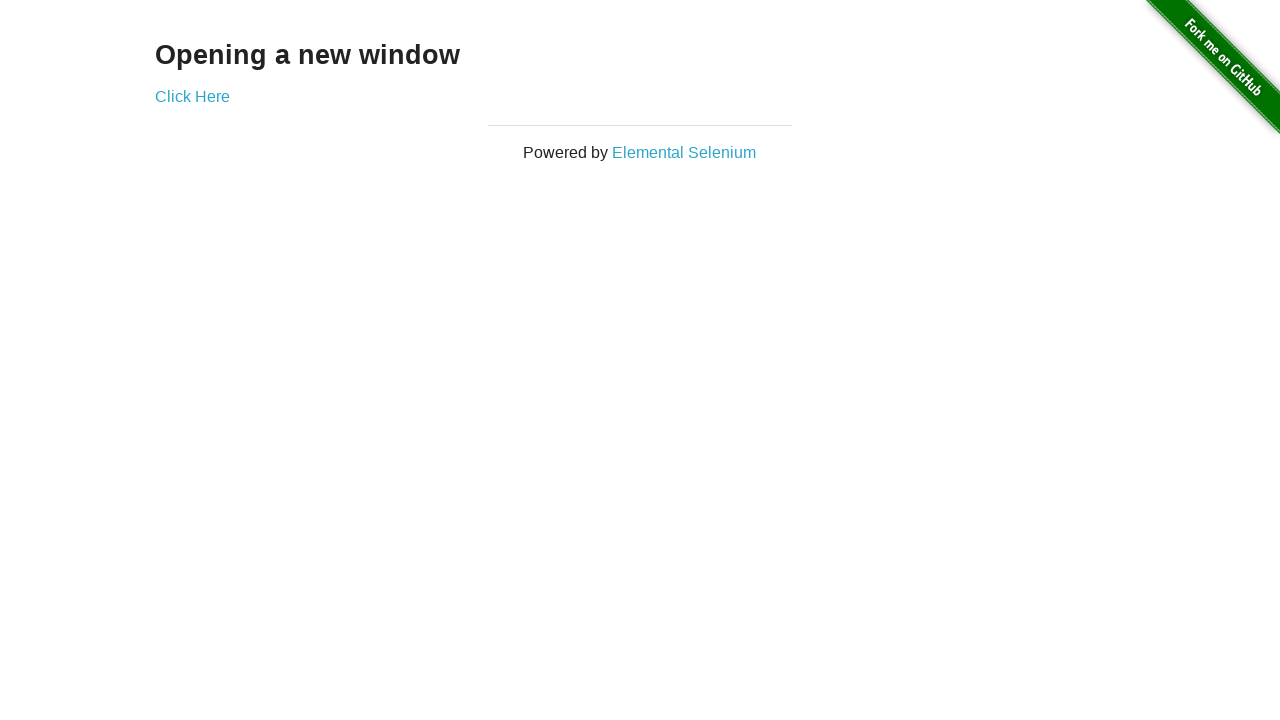

Verified page title is 'The Internet'
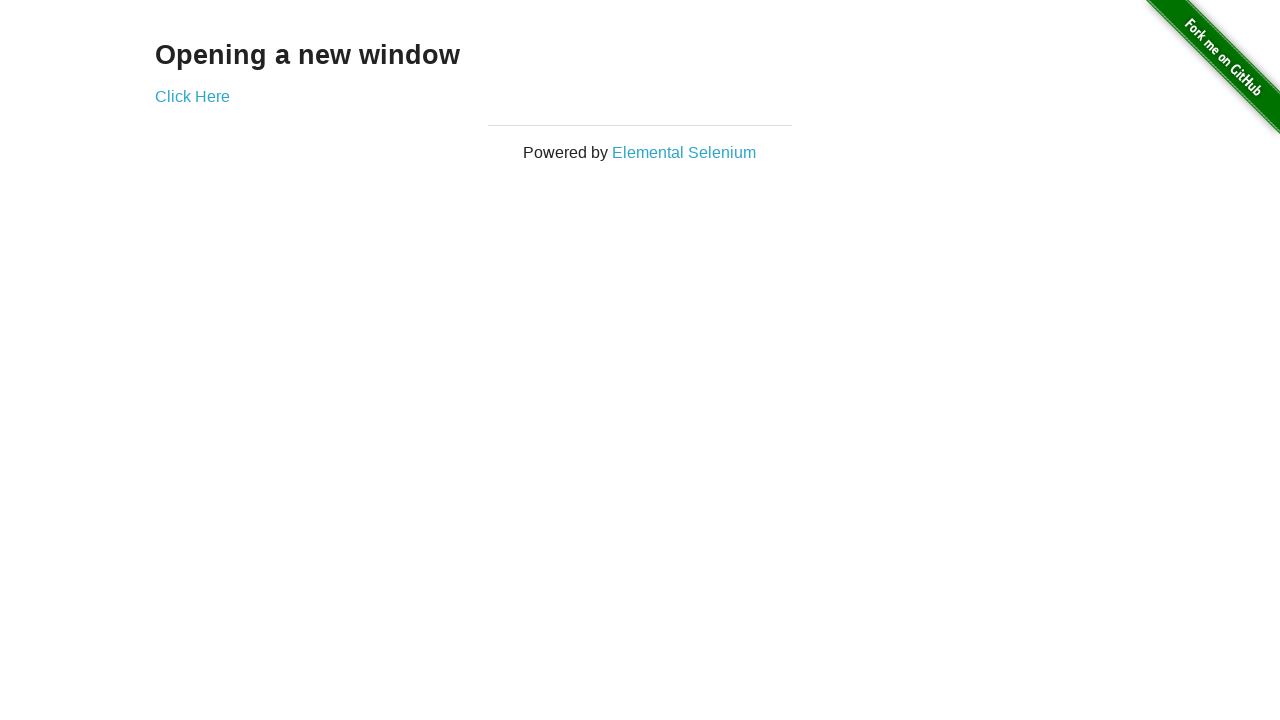

Clicked 'Click Here' link to open new window at (192, 96) on text=Click Here
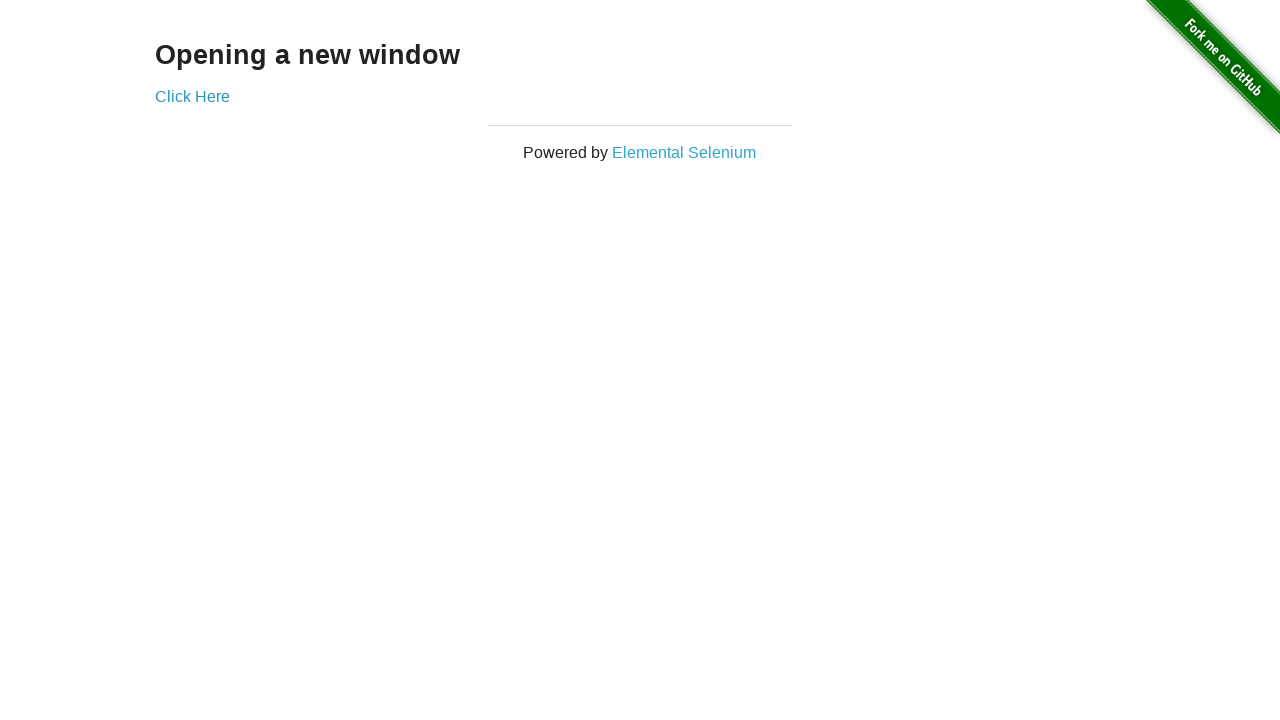

Obtained reference to new window
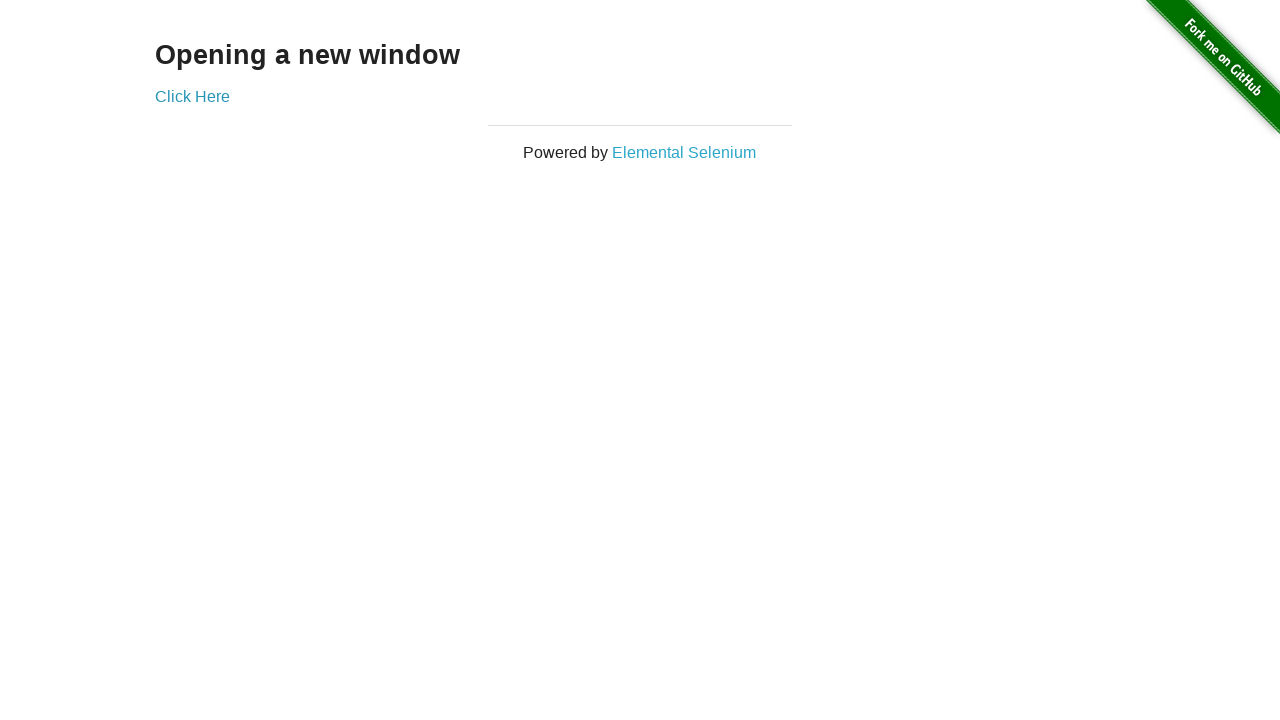

New window loaded successfully
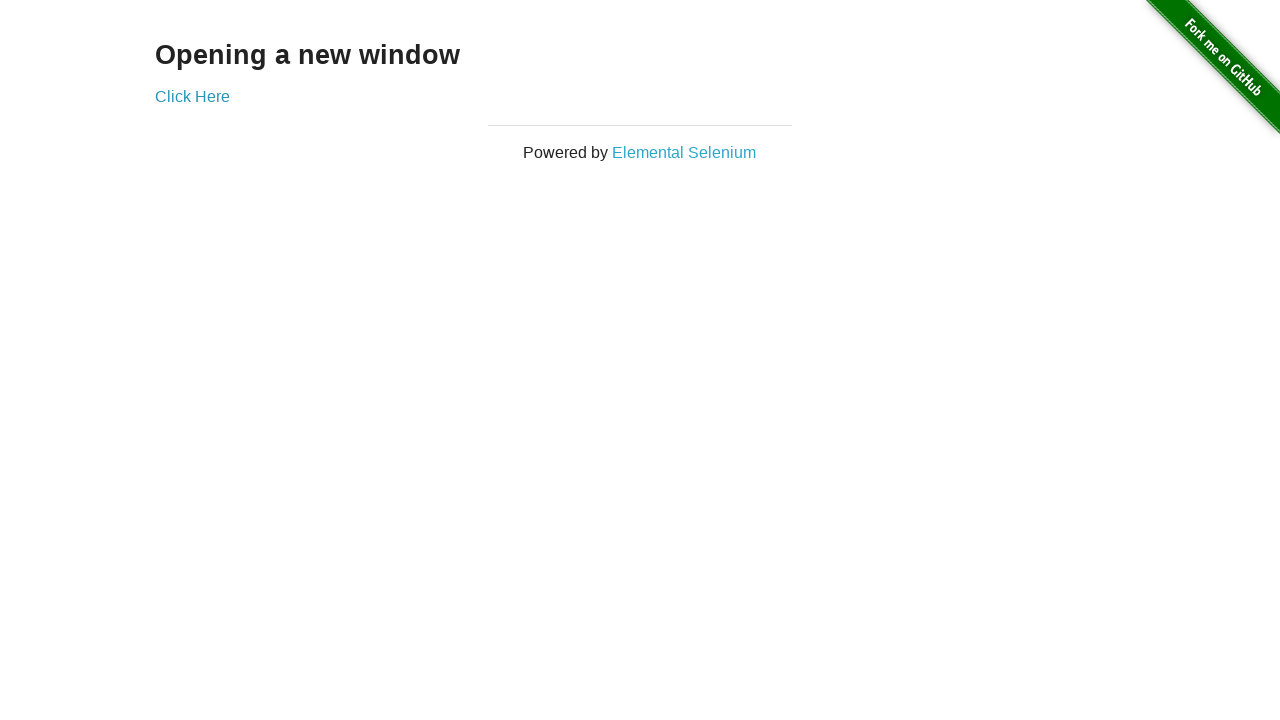

Verified new window title is 'New Window'
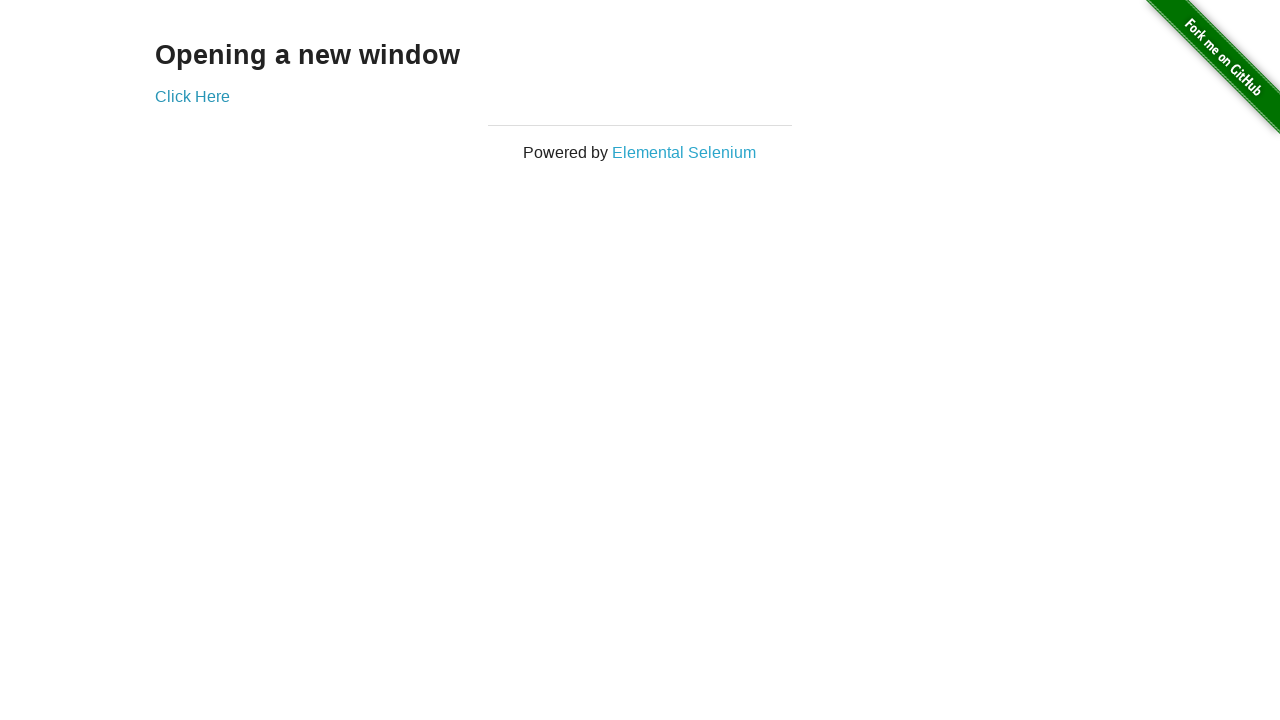

Retrieved text from new window heading
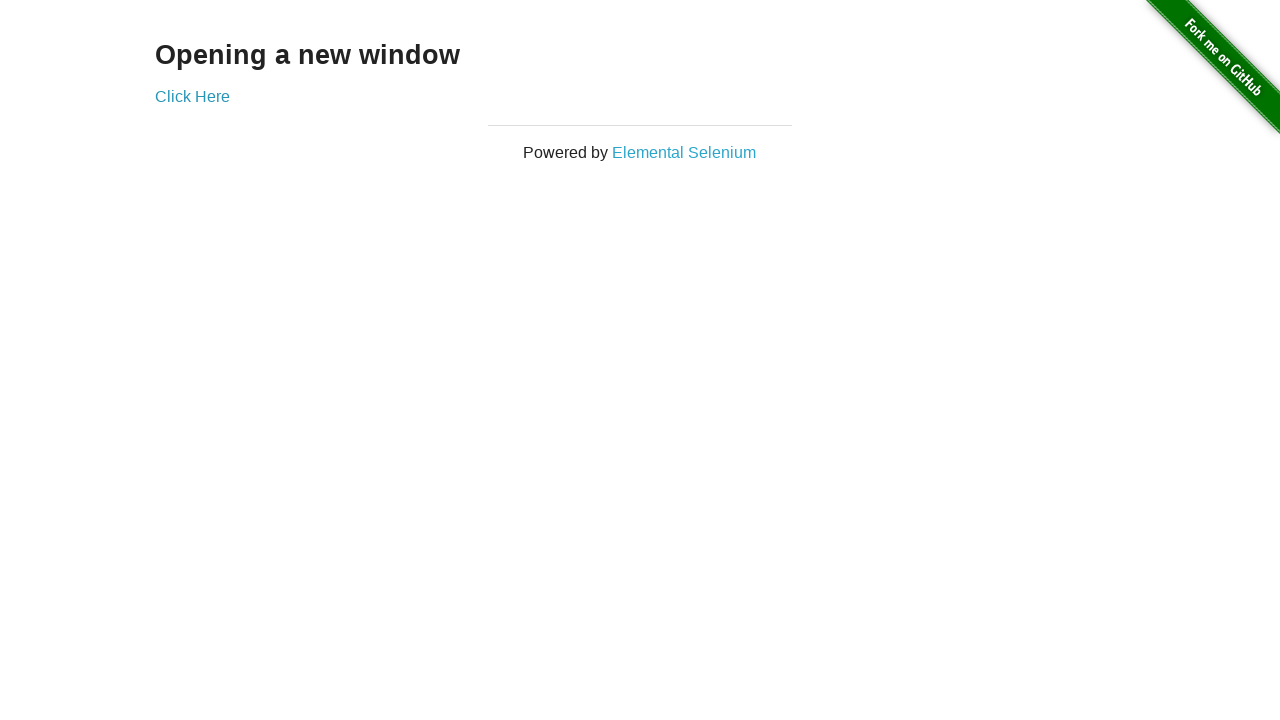

Verified new window heading text is 'New Window'
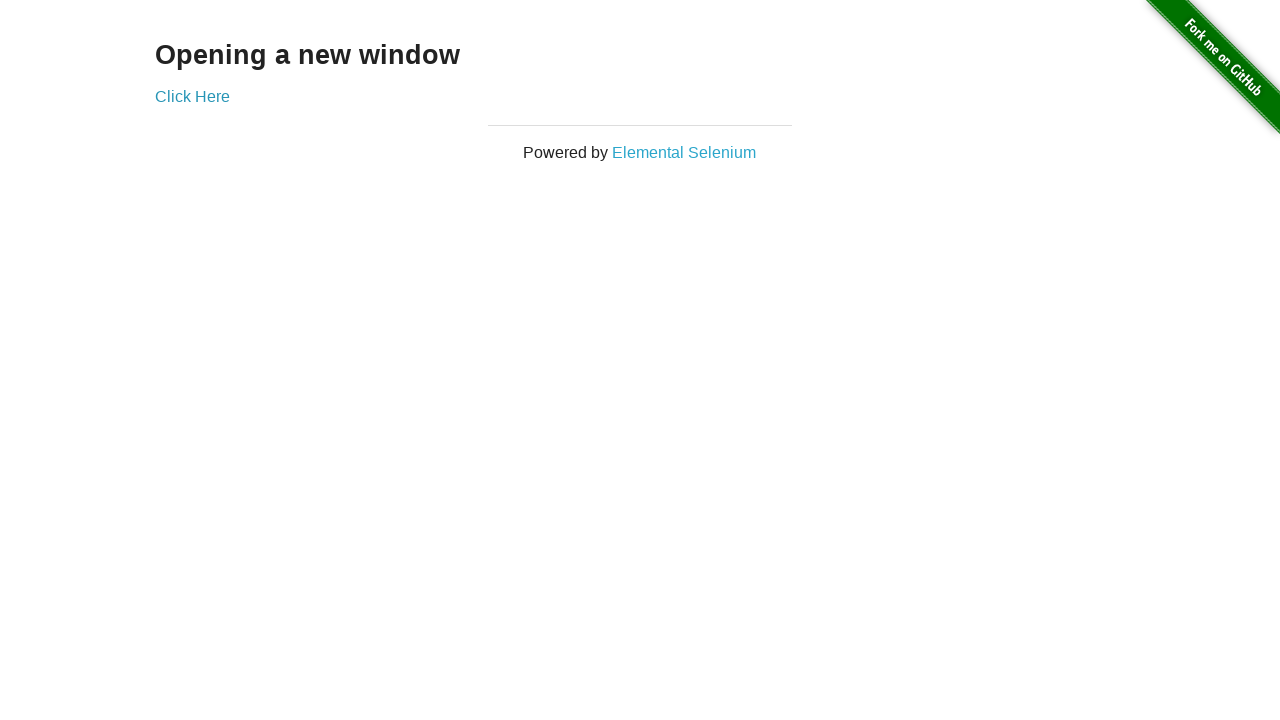

Switched back to original window
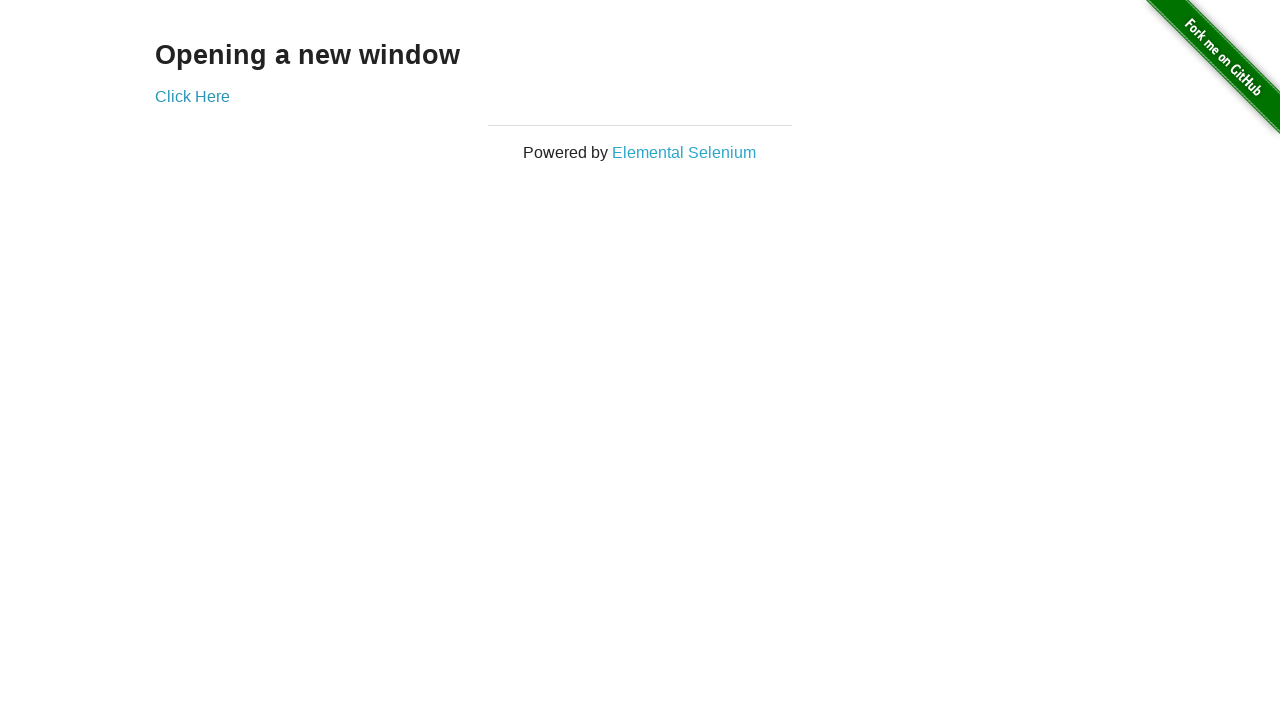

Verified original window title is still 'The Internet'
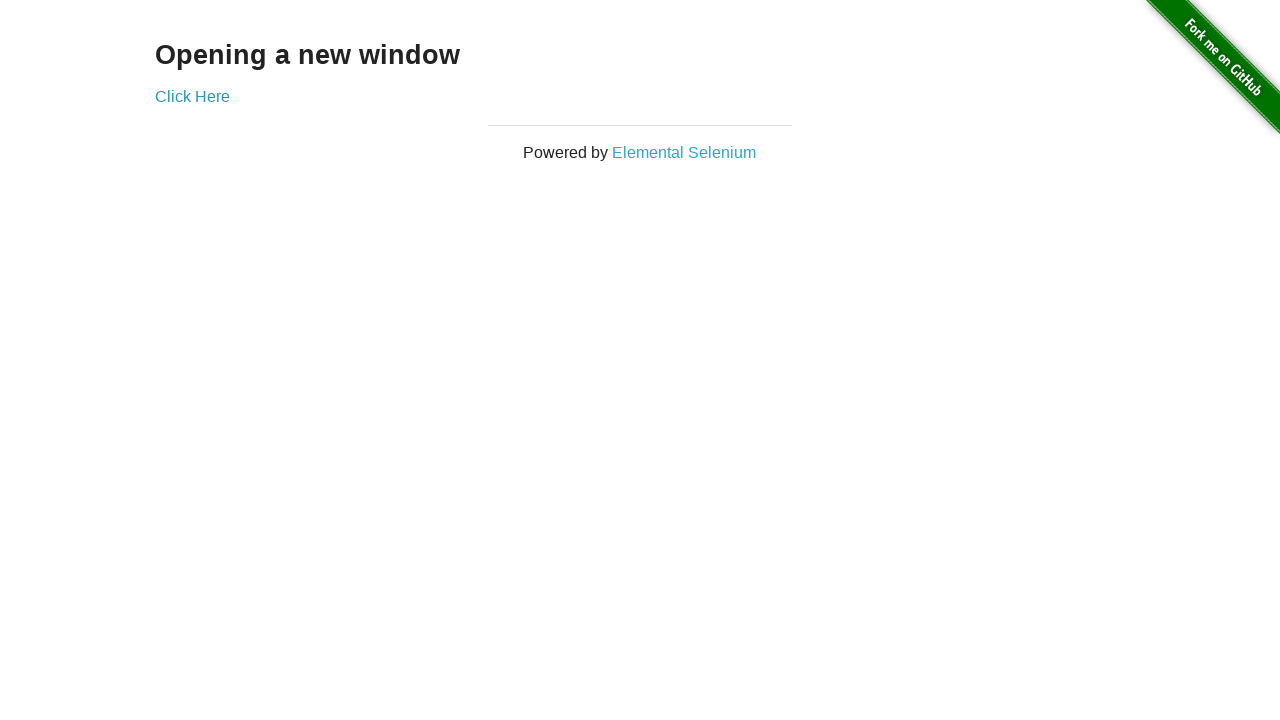

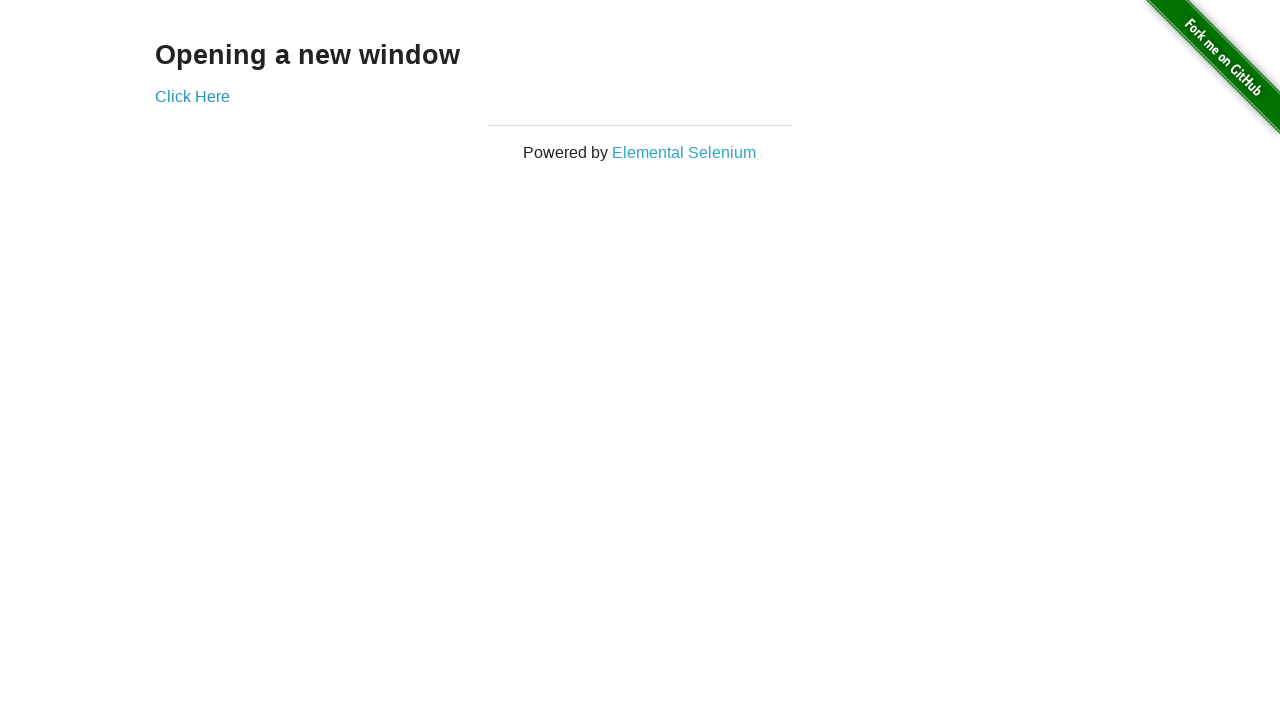